Opens the Ferrero Rocher US website homepage and verifies the page loads successfully

Starting URL: https://www.ferrerorocher.com/us/en/

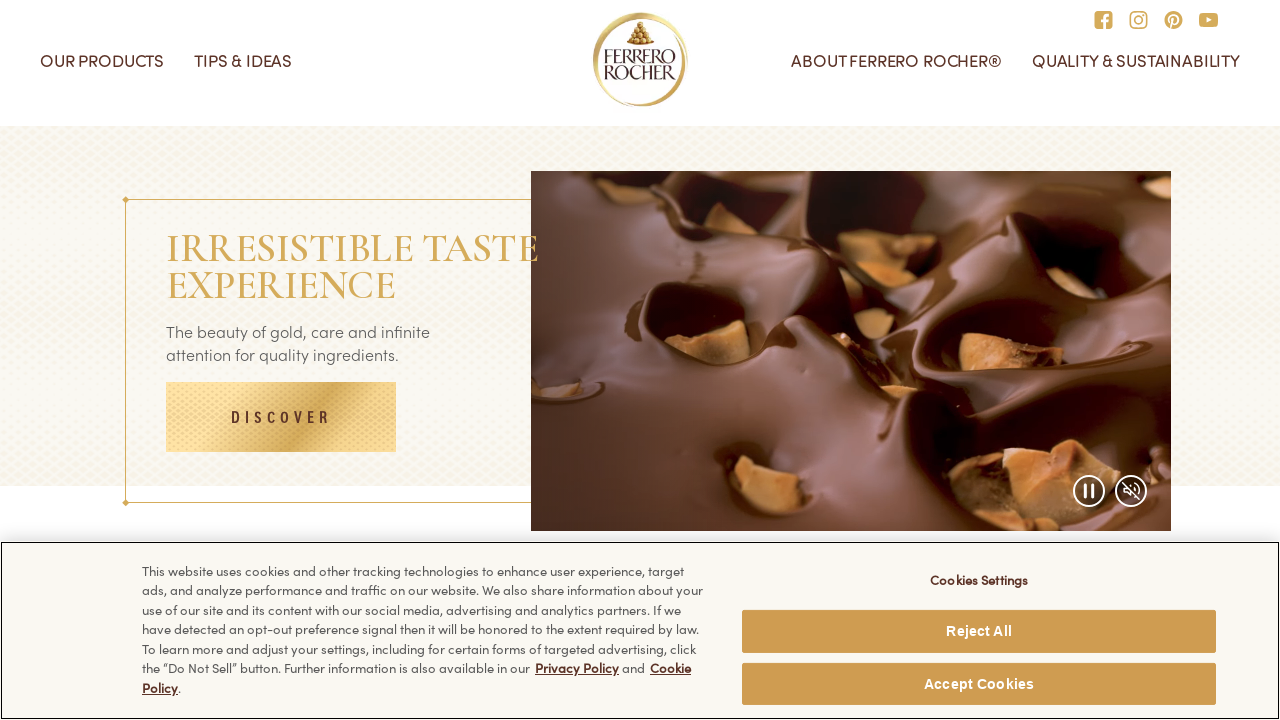

Waited for page DOM content to load
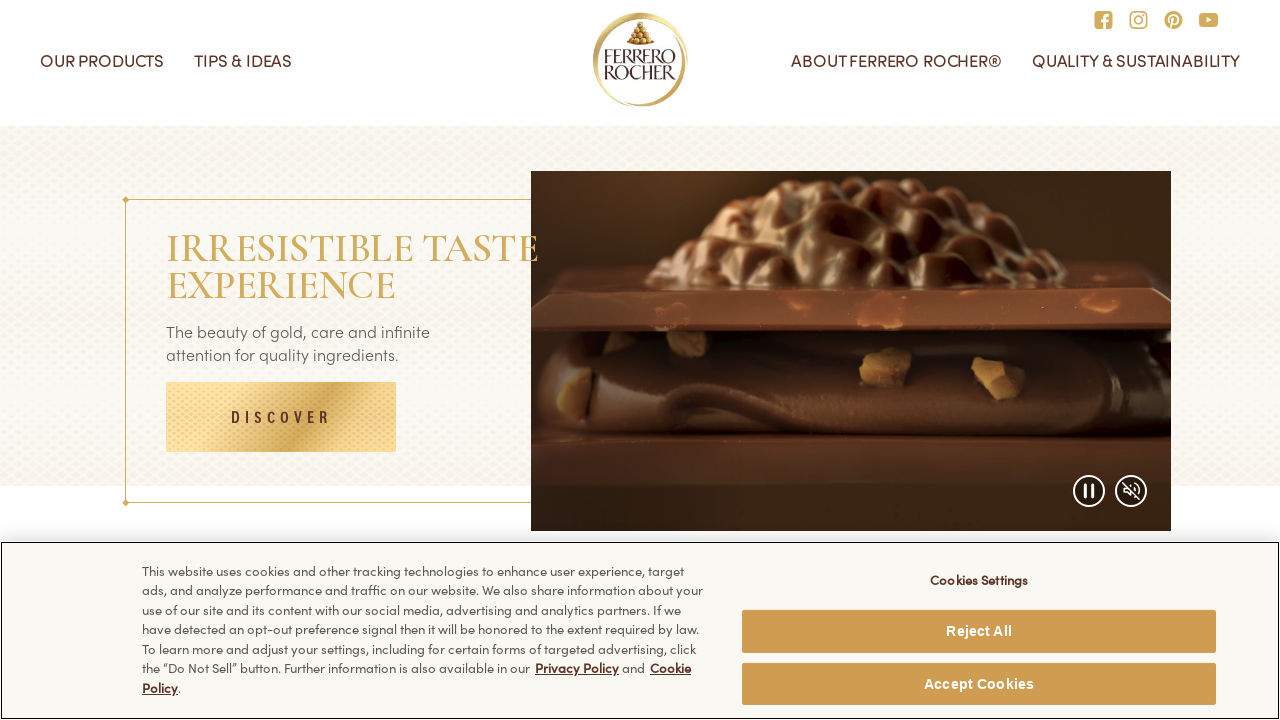

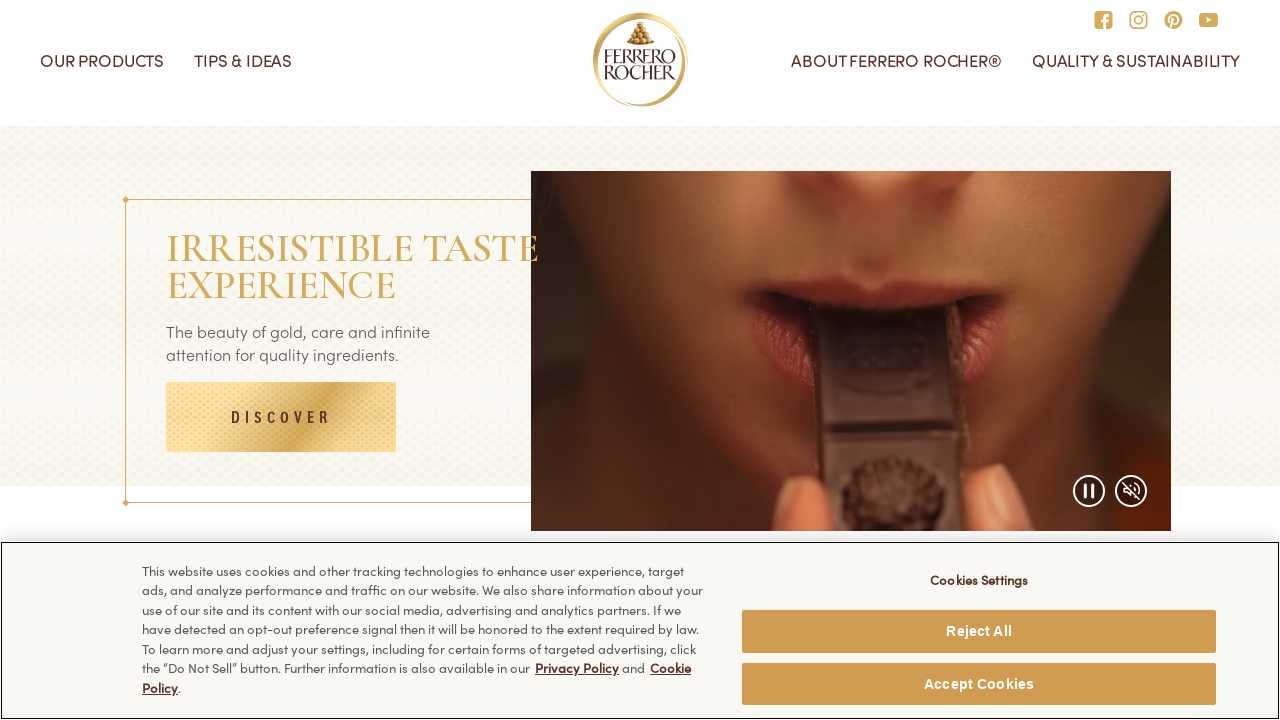